Tests an explicit wait scenario where the script waits for a price element to show "$100", then clicks a book button, performs a mathematical calculation based on a displayed value, enters the result, and submits the form.

Starting URL: http://suninjuly.github.io/explicit_wait2.html

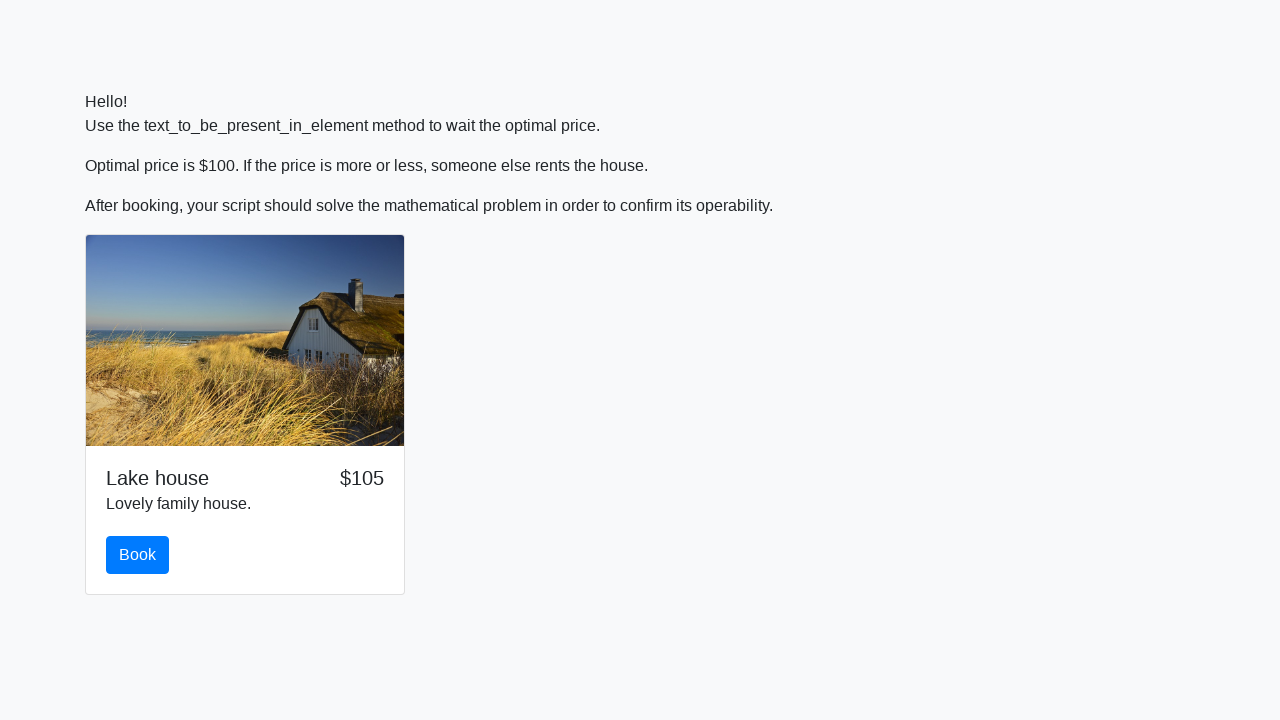

Waited for price element to display '$100'
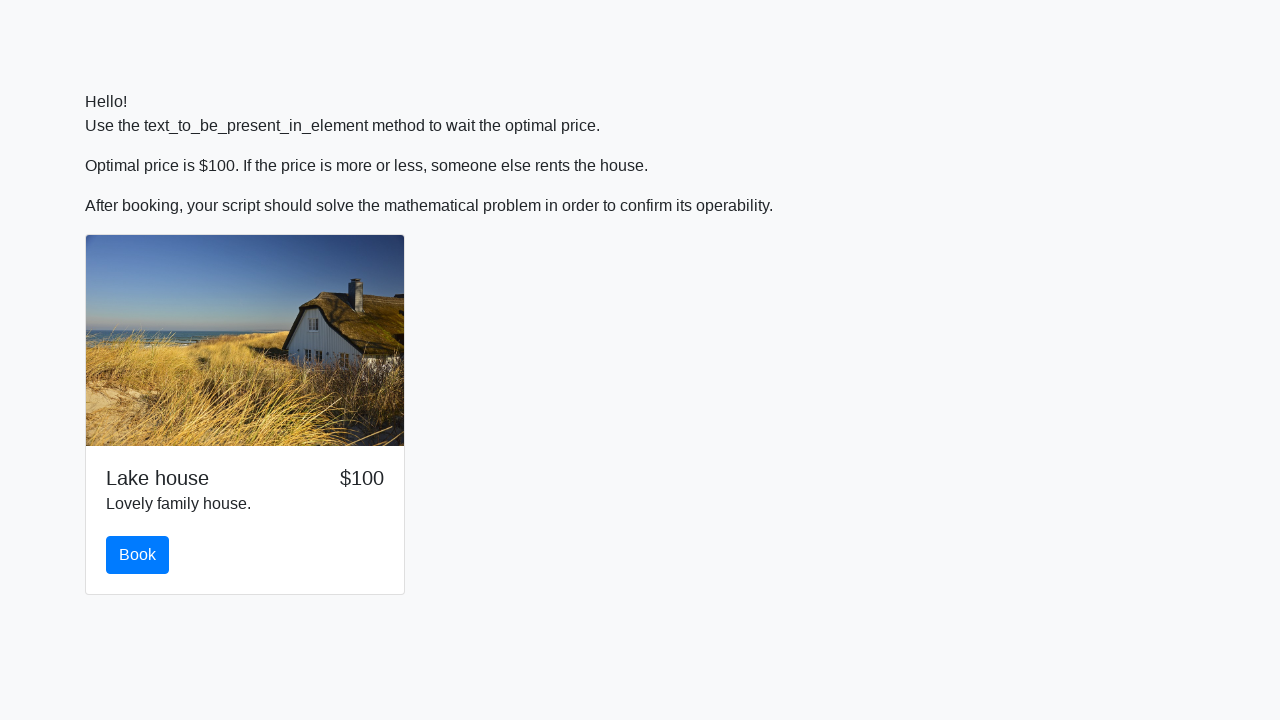

Clicked the book button at (138, 555) on #book
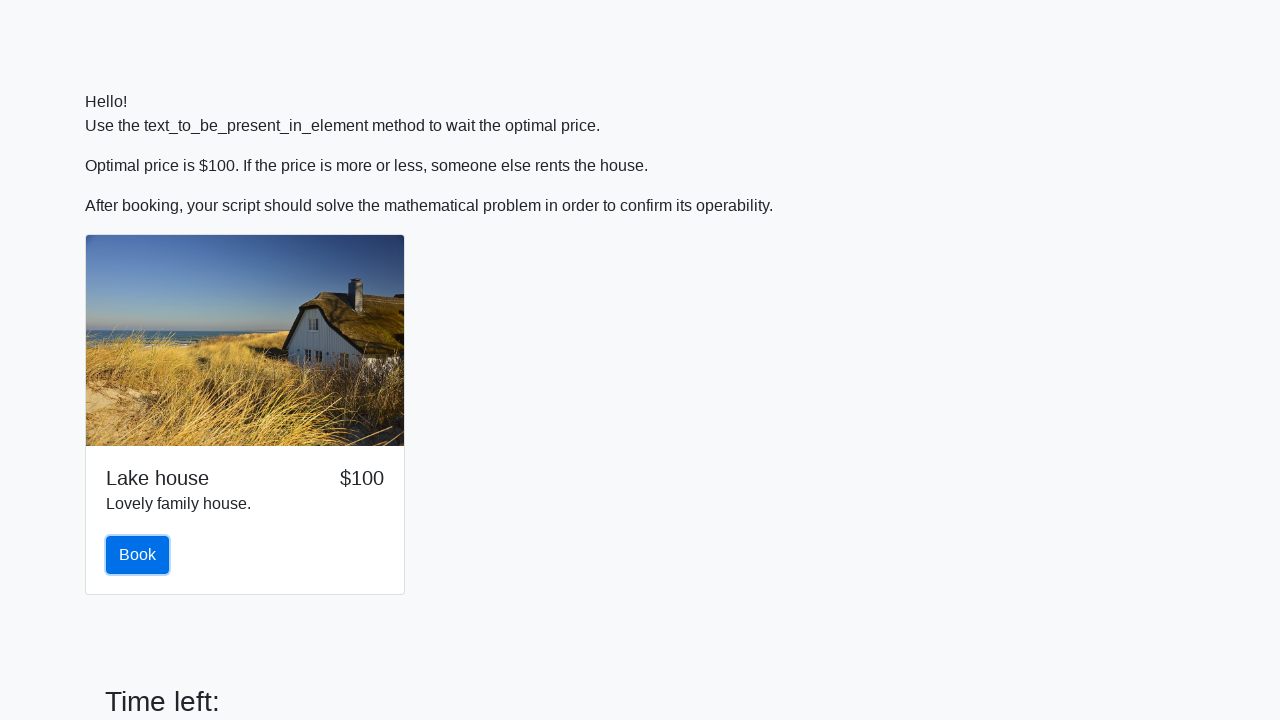

Retrieved input value for calculation: 381
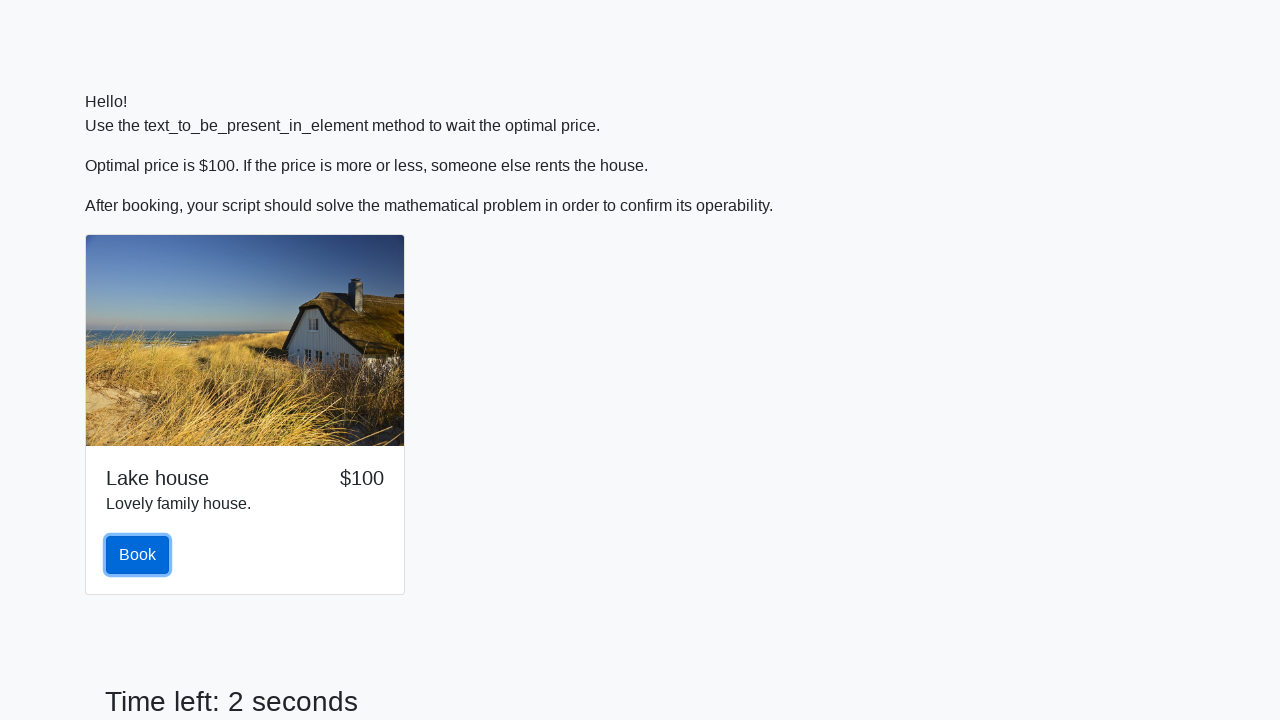

Calculated result: 2.213856105010122
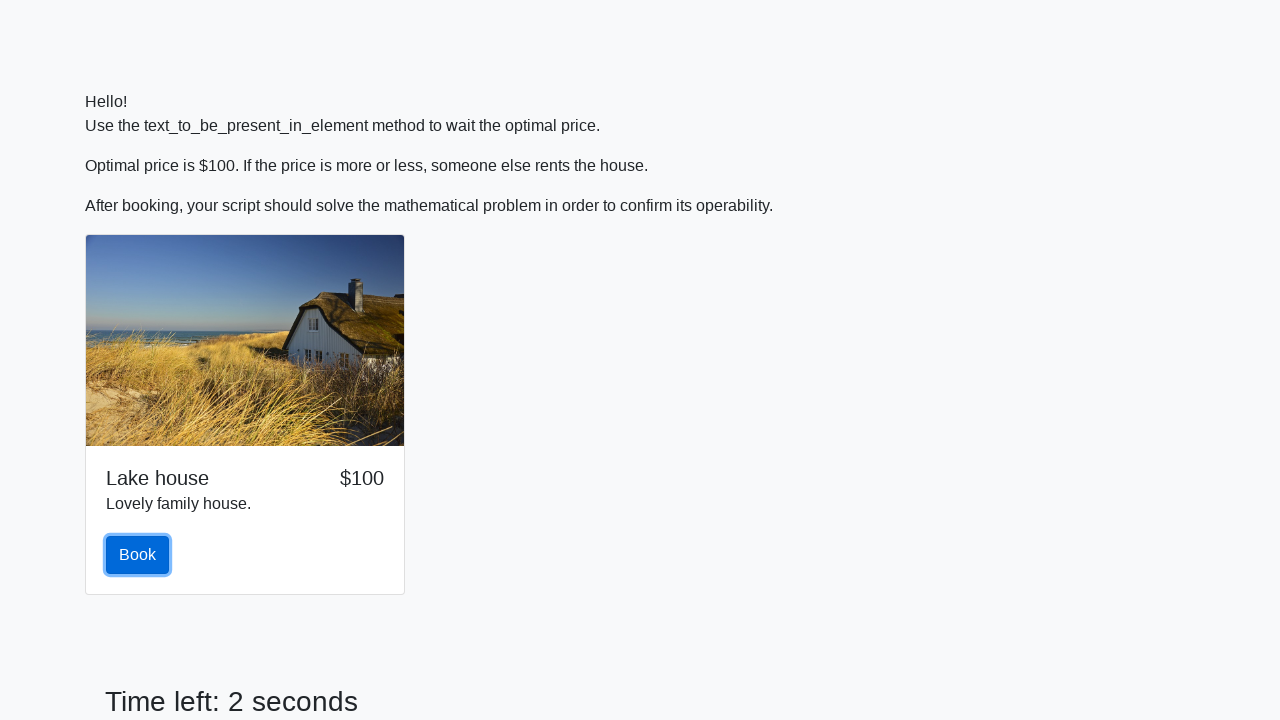

Entered calculated result '2.213856105010122' into answer field on #answer
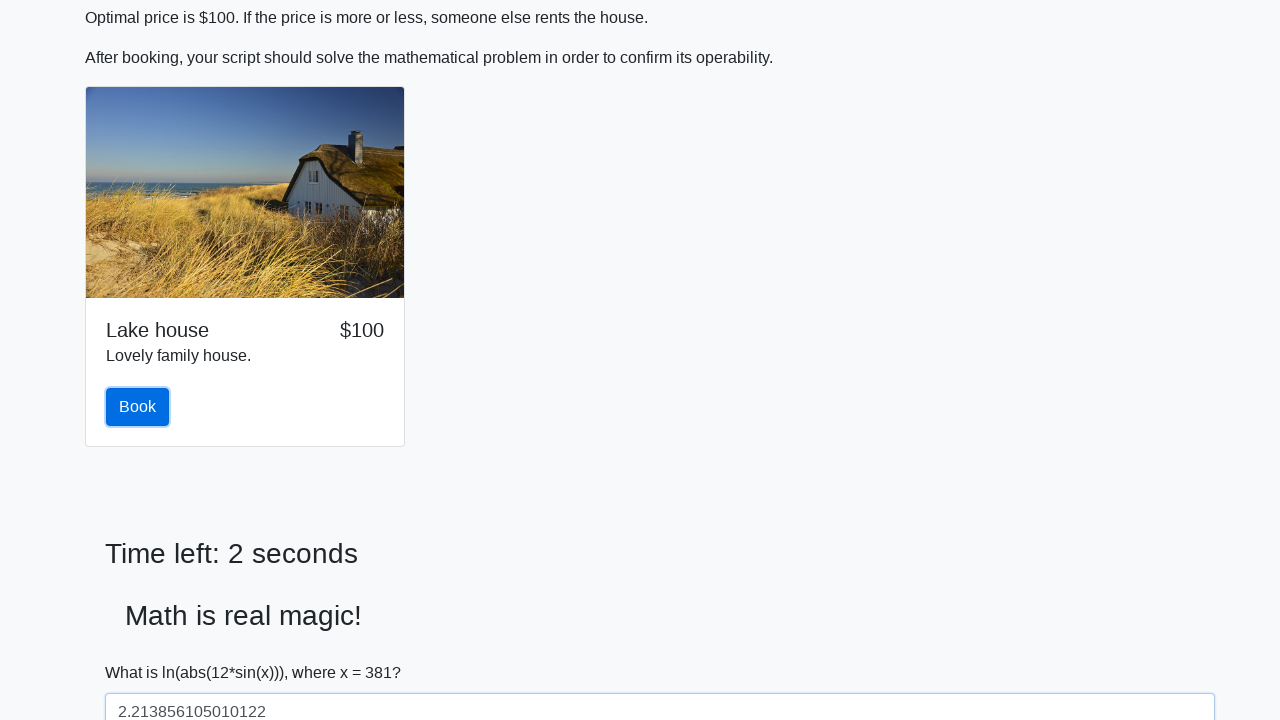

Clicked solve button to submit the form at (143, 651) on #solve
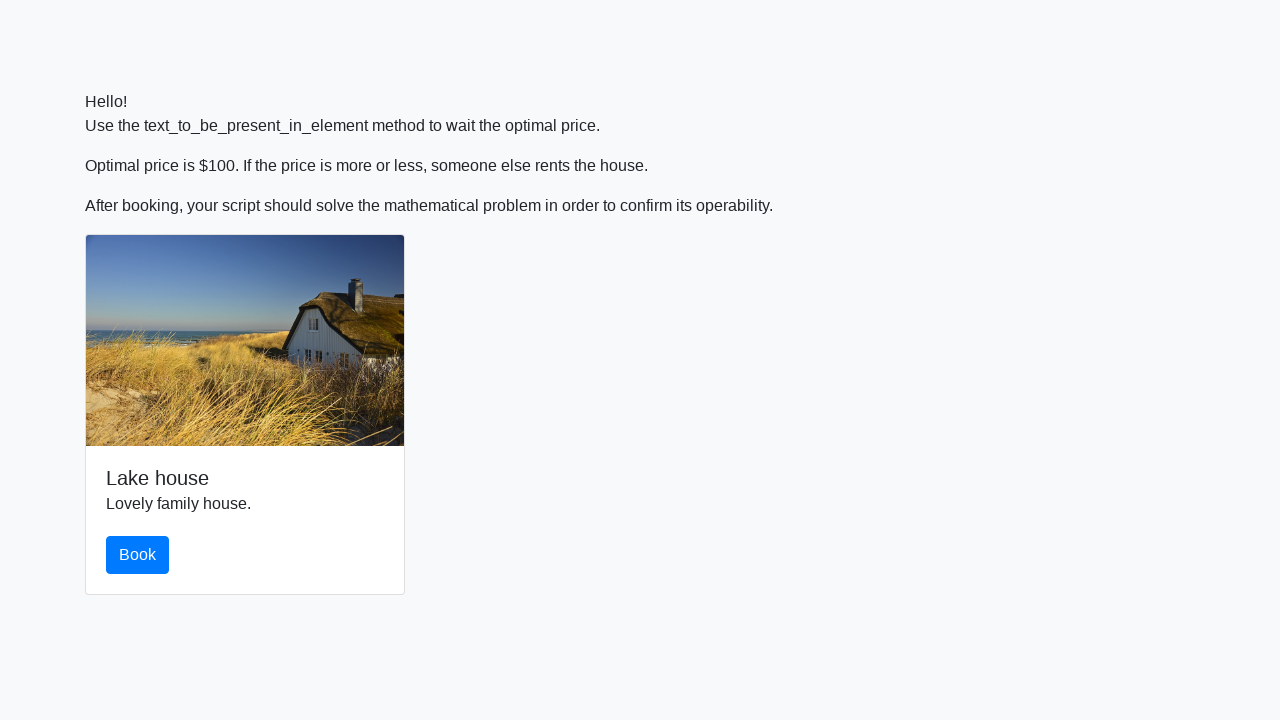

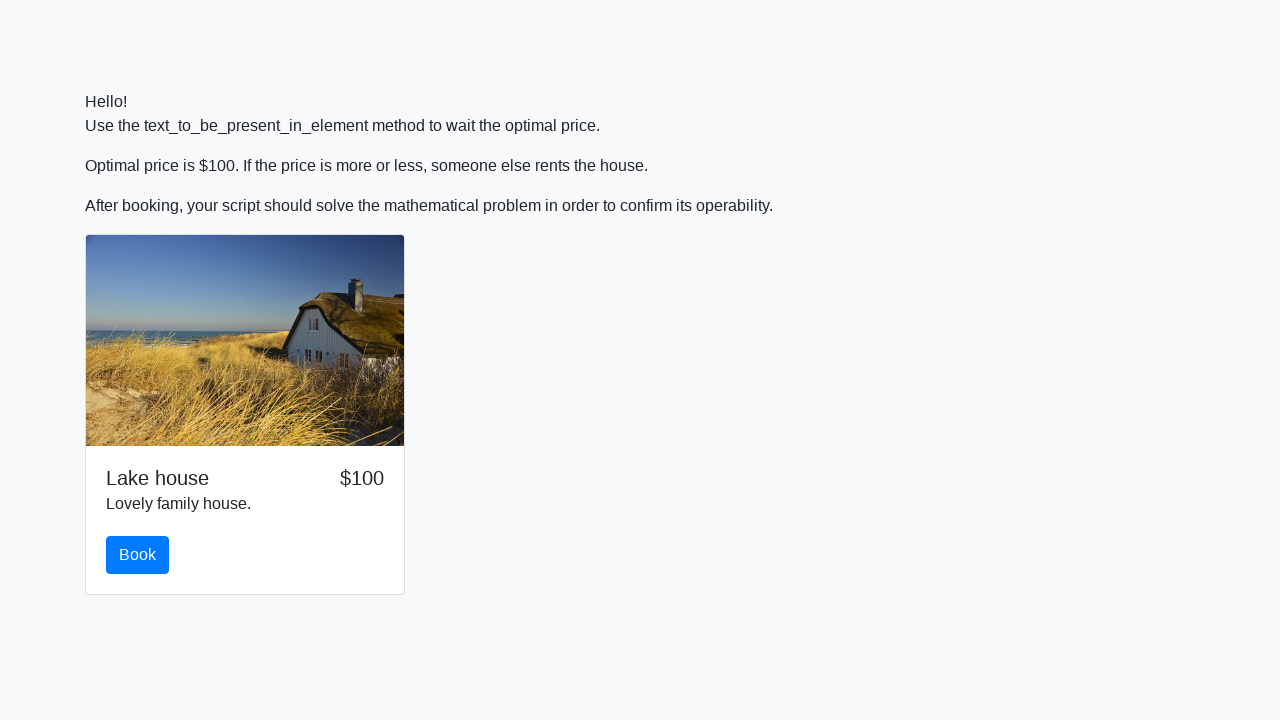